Tests multi-tab functionality by opening a new tab to the iframe page, verifying text content, then returning to the original nested frames page to verify middle and bottom frame text.

Starting URL: https://the-internet.herokuapp.com/nested_frames

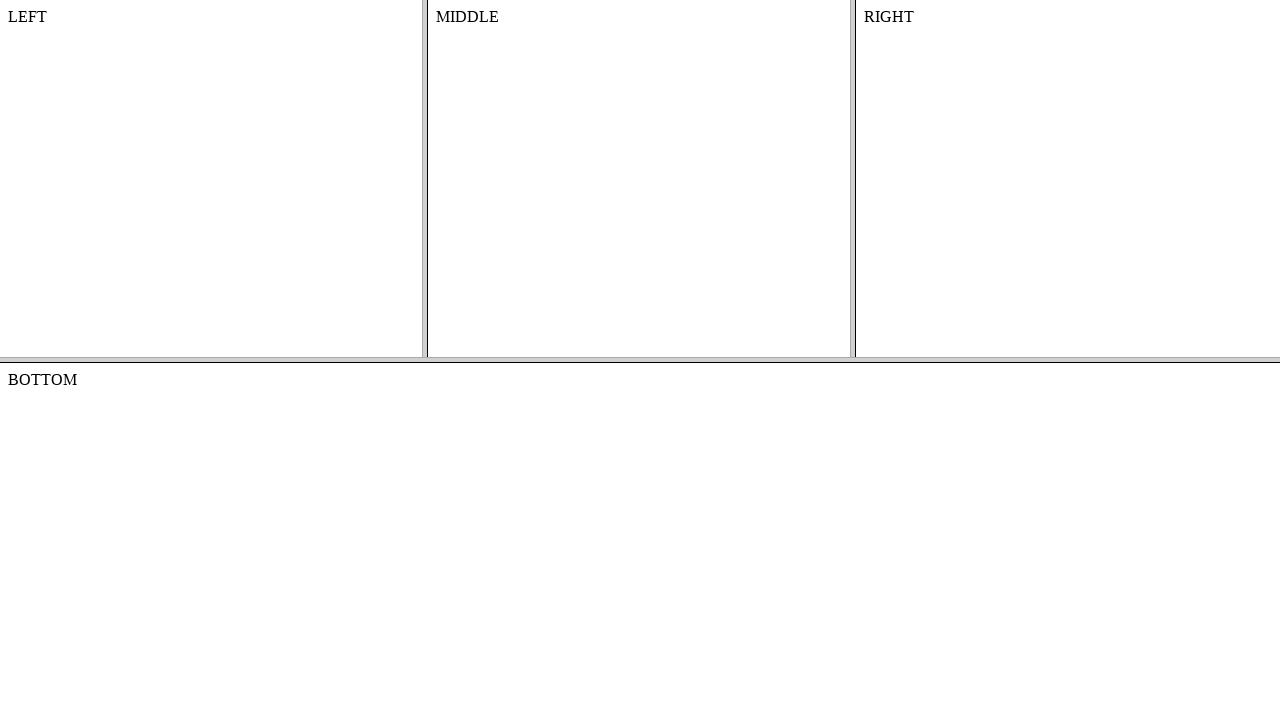

Opened a new tab
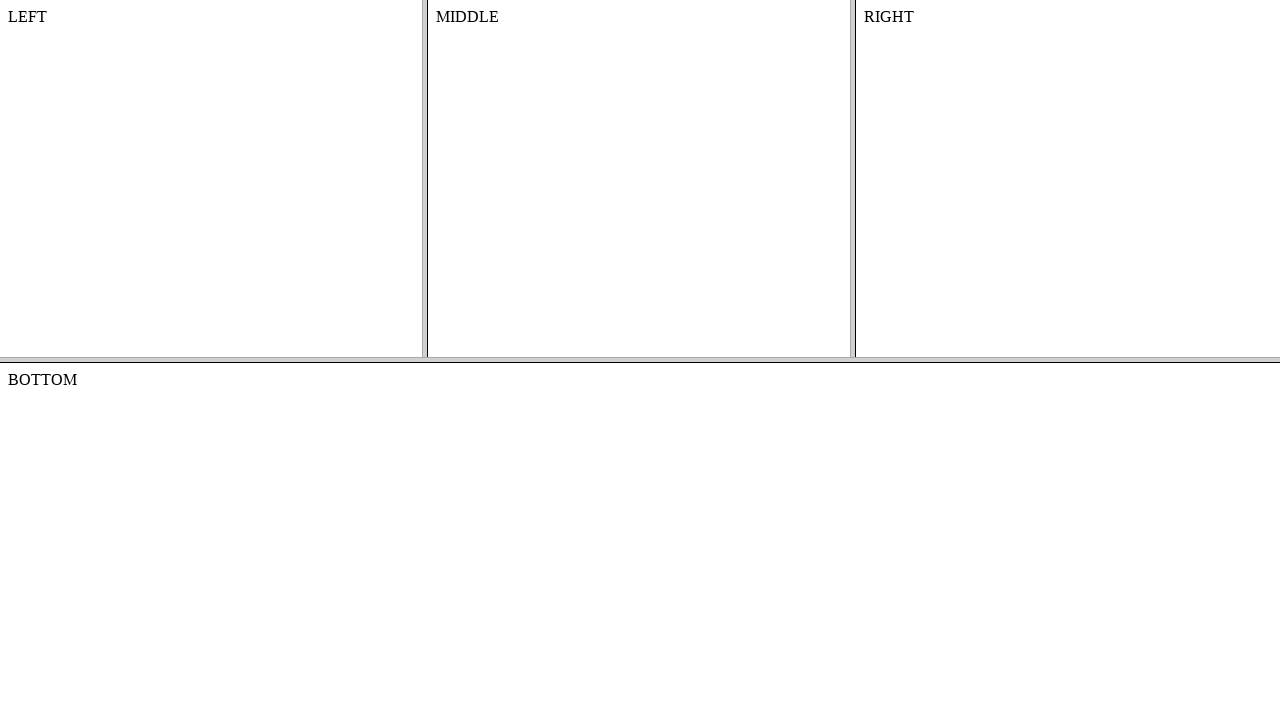

Navigated to iframe page in new tab
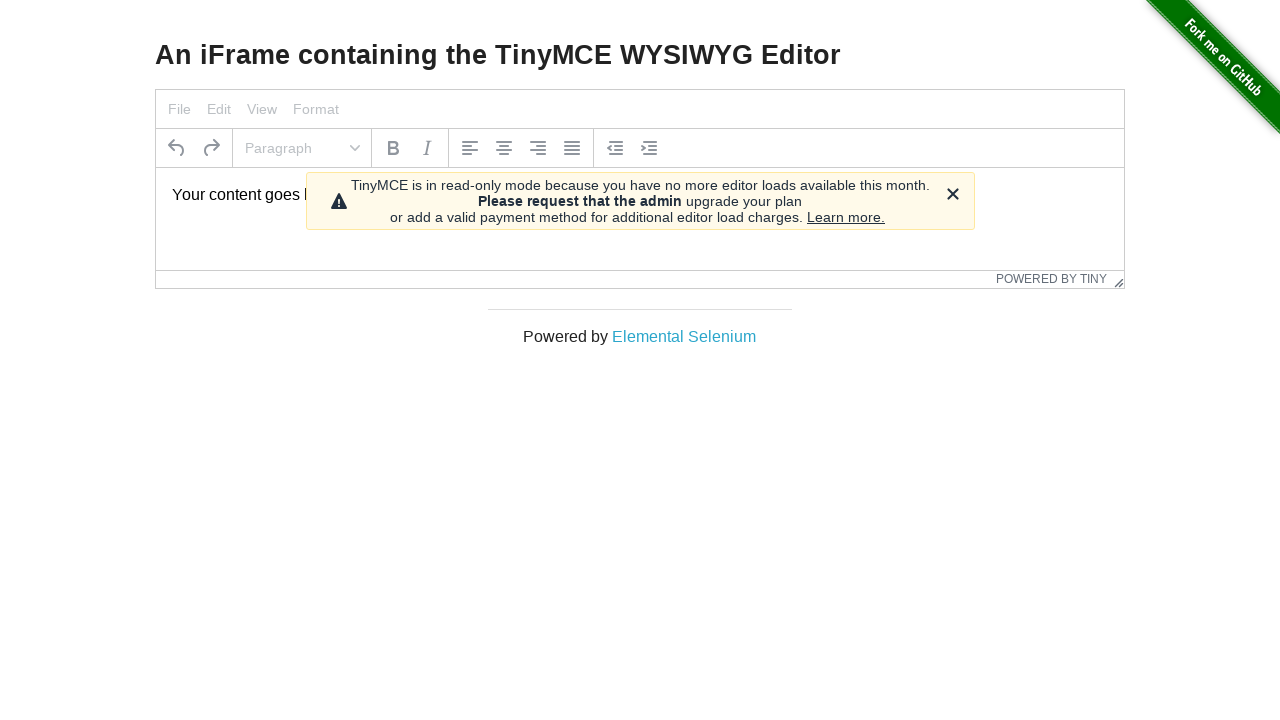

Waited for iframe content to load
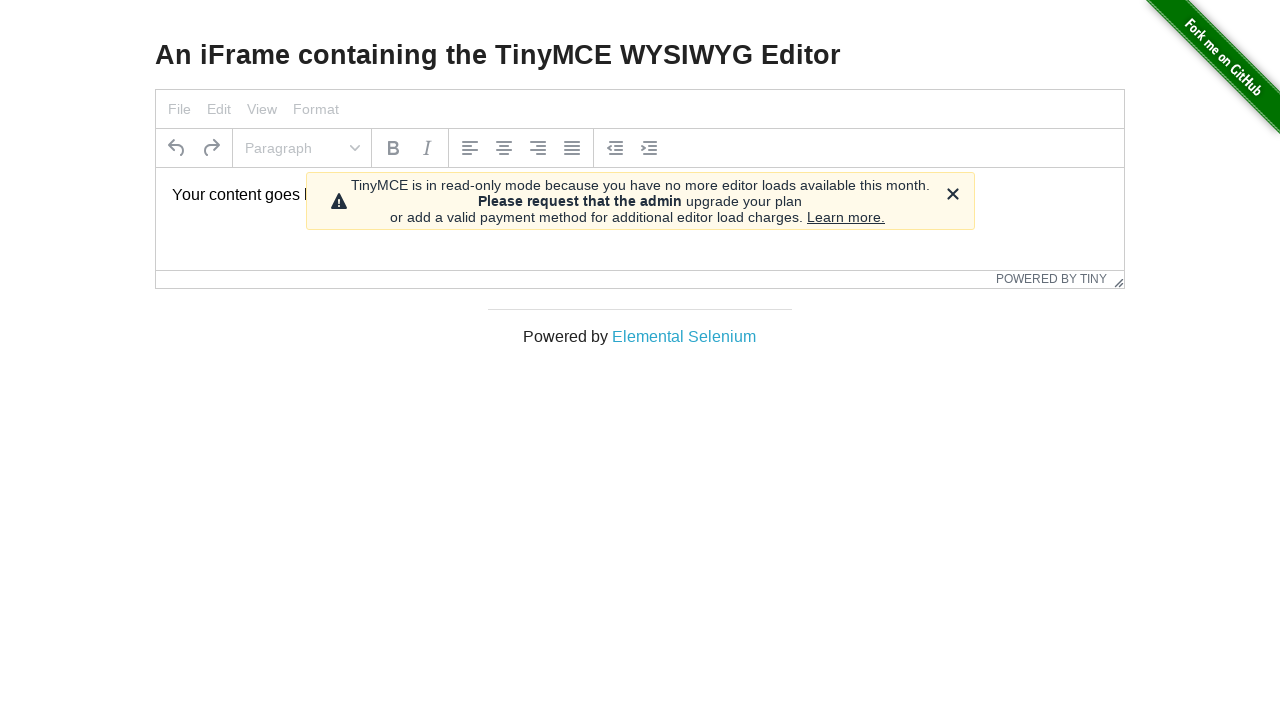

Verified iframe text content contains 'Your content goes here.'
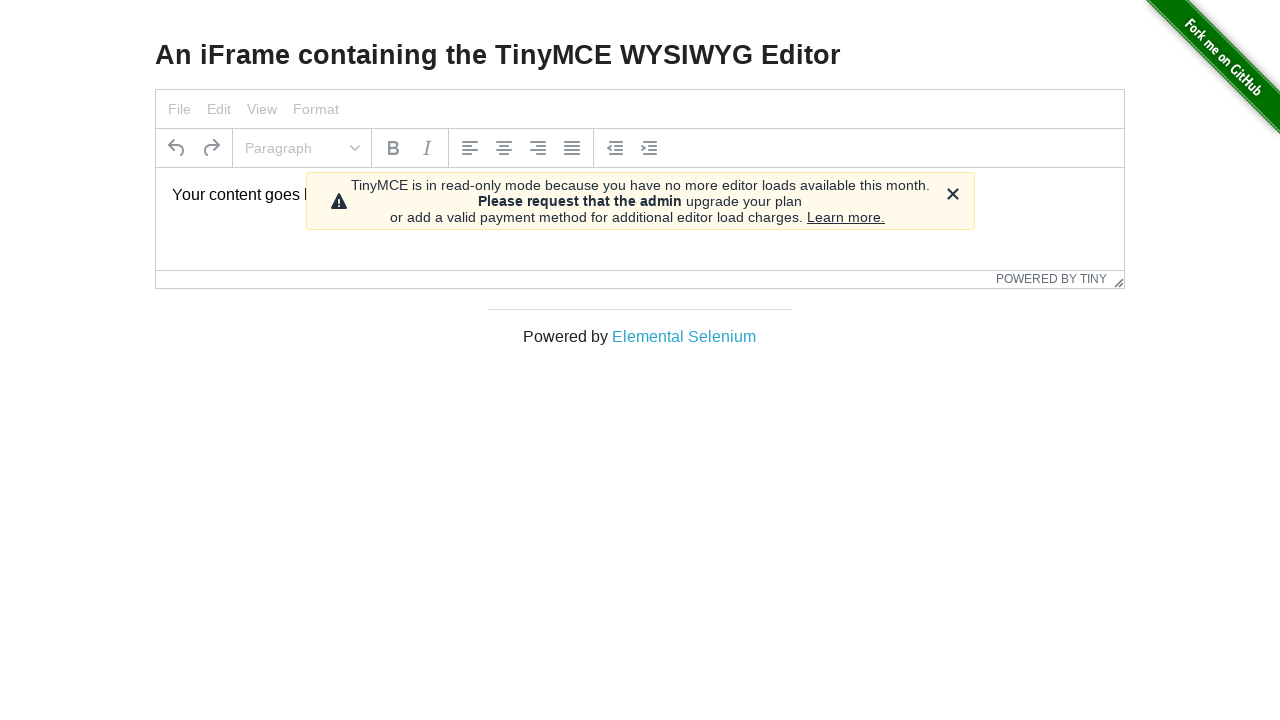

Closed the new tab, returned to original nested frames page
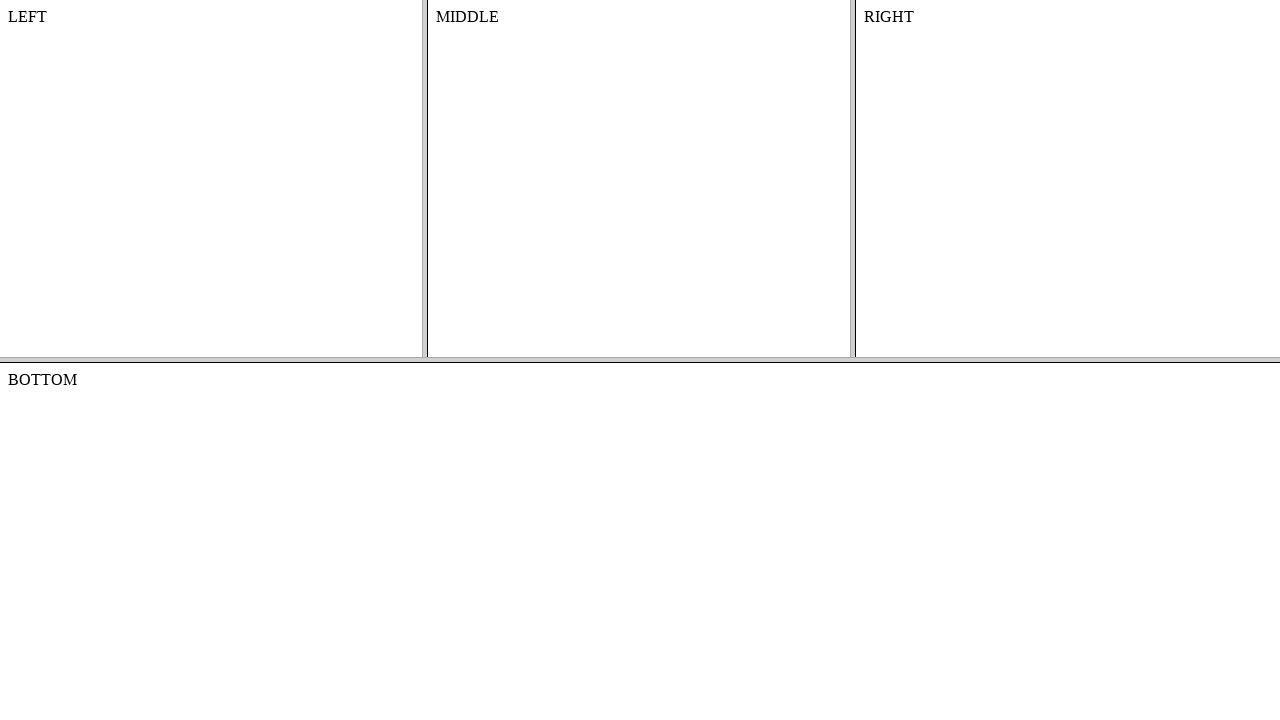

Located top frame in nested frames page
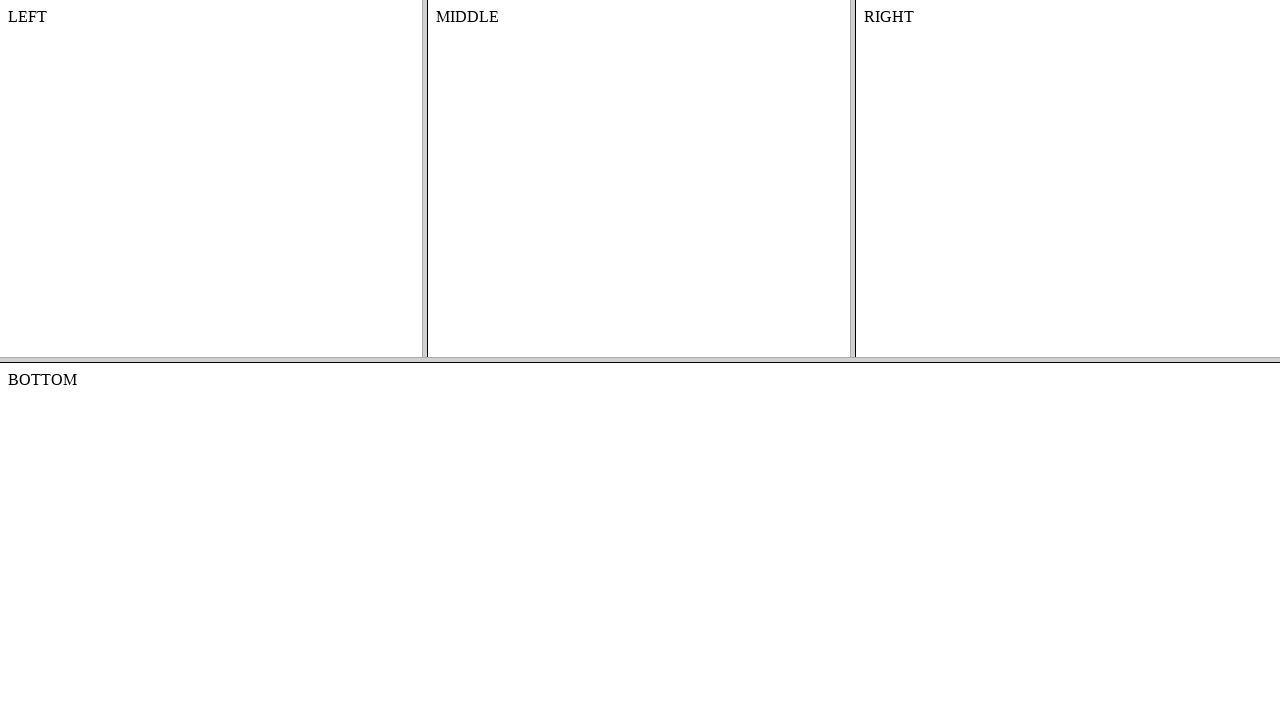

Located middle frame within top frame
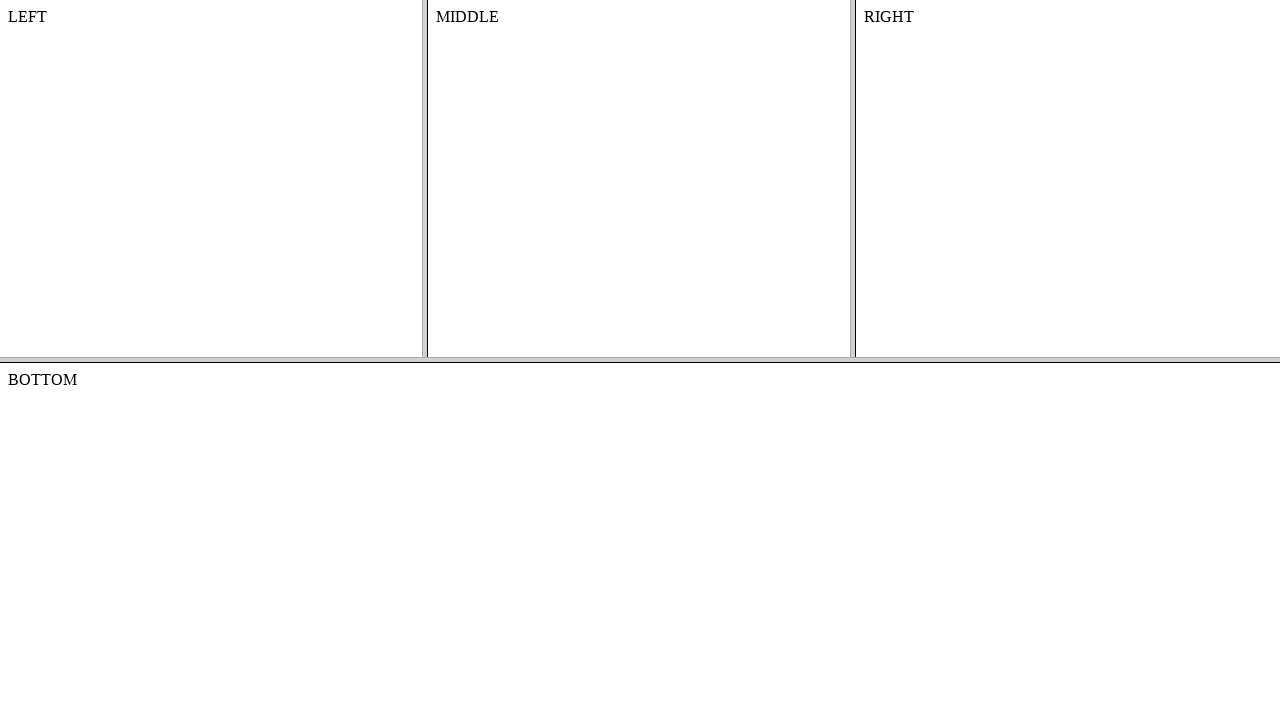

Located body element in middle frame
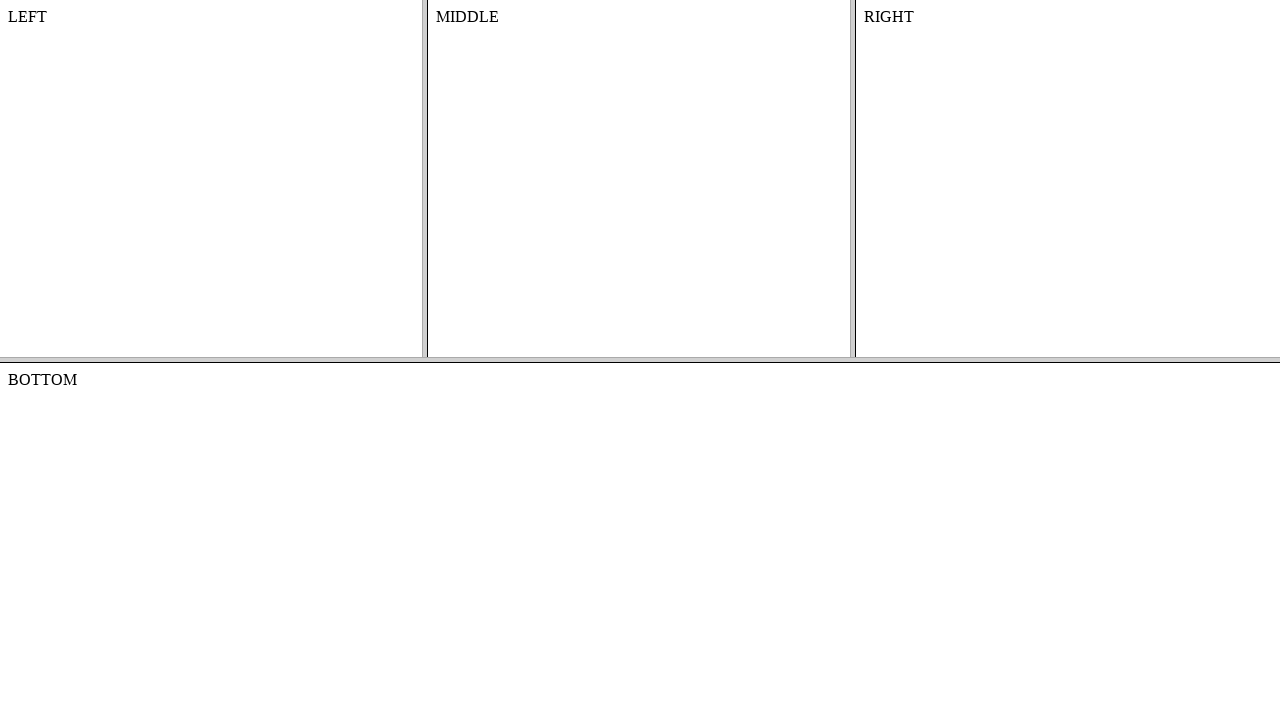

Verified middle frame text contains 'MIDDLE'
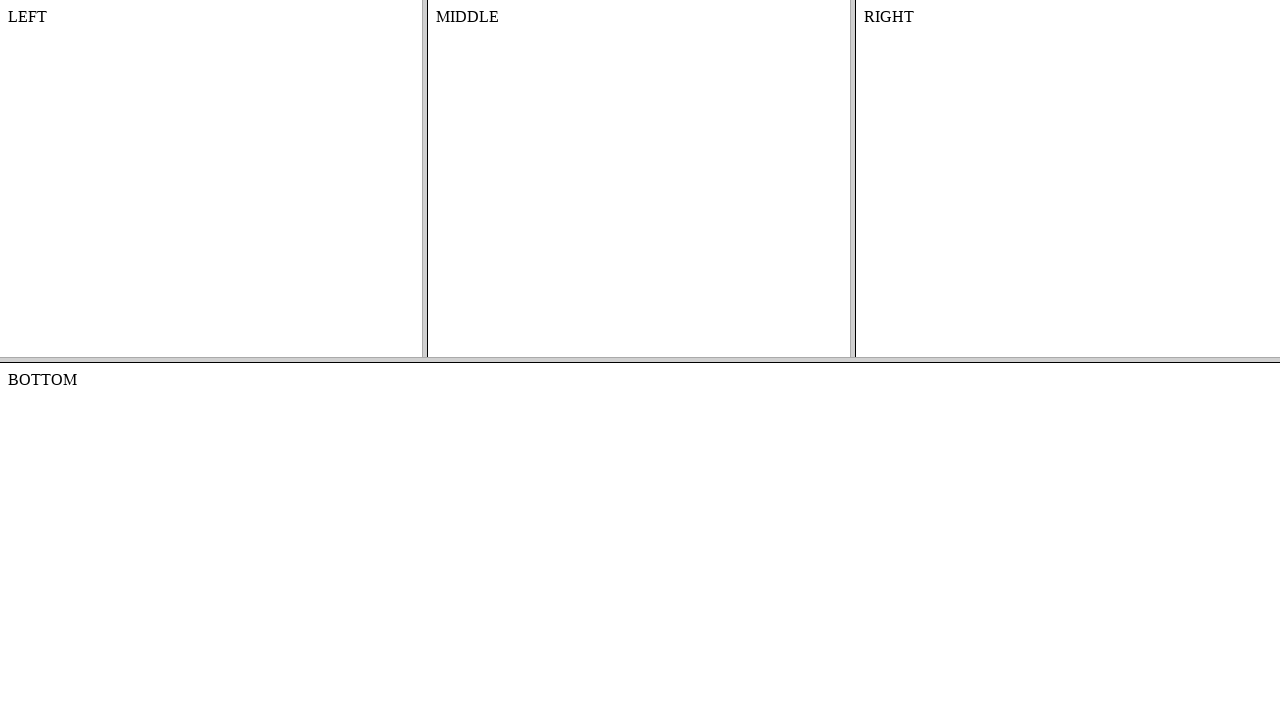

Located bottom frame in nested frames page
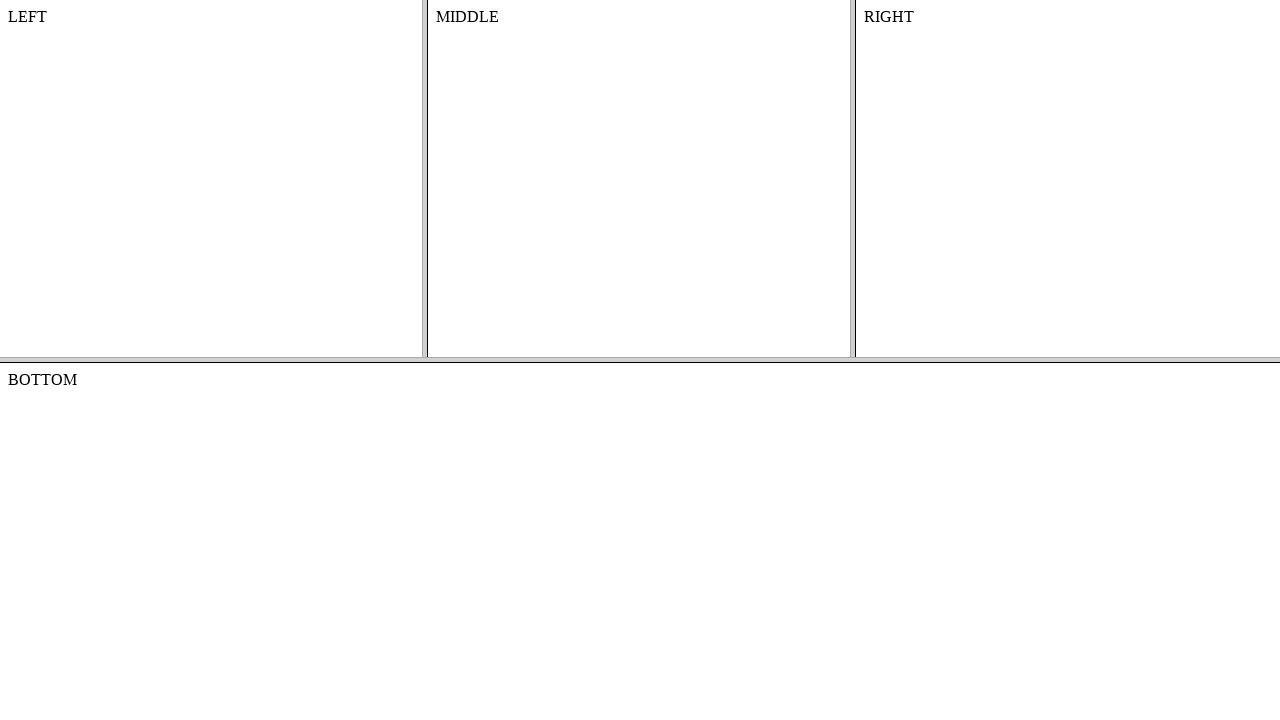

Located body element in bottom frame
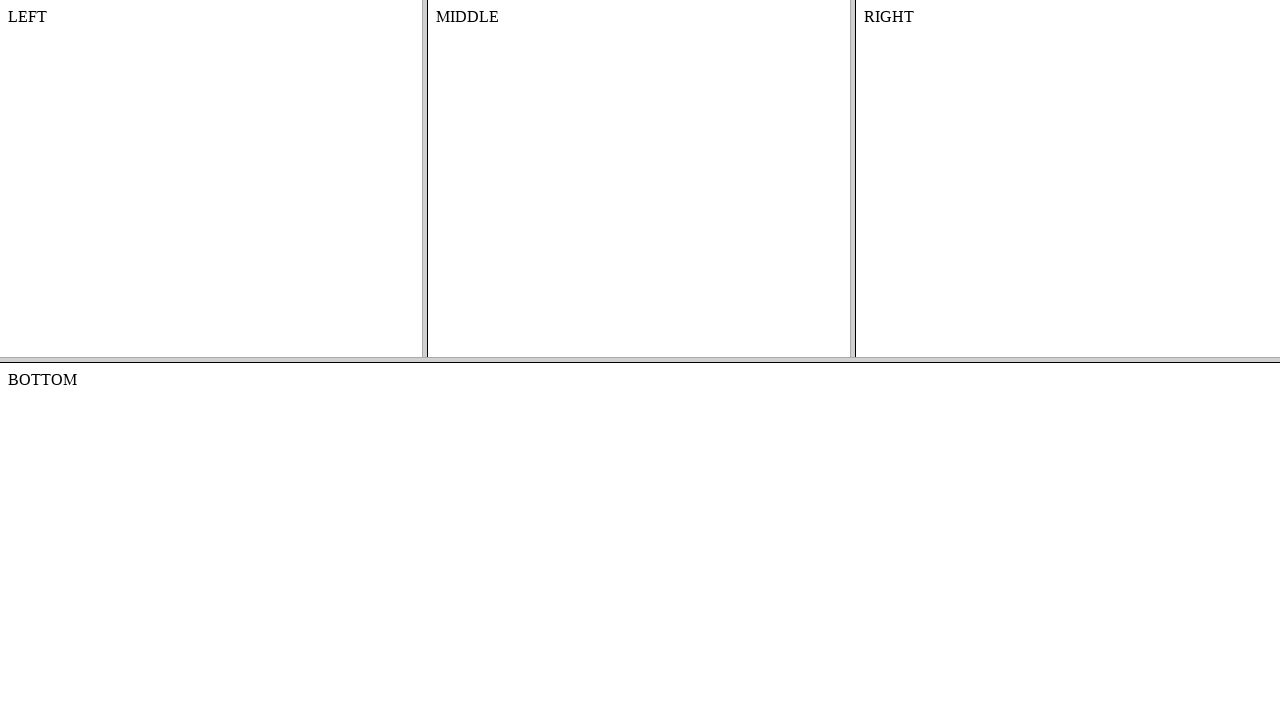

Verified bottom frame text contains 'BOTTOM'
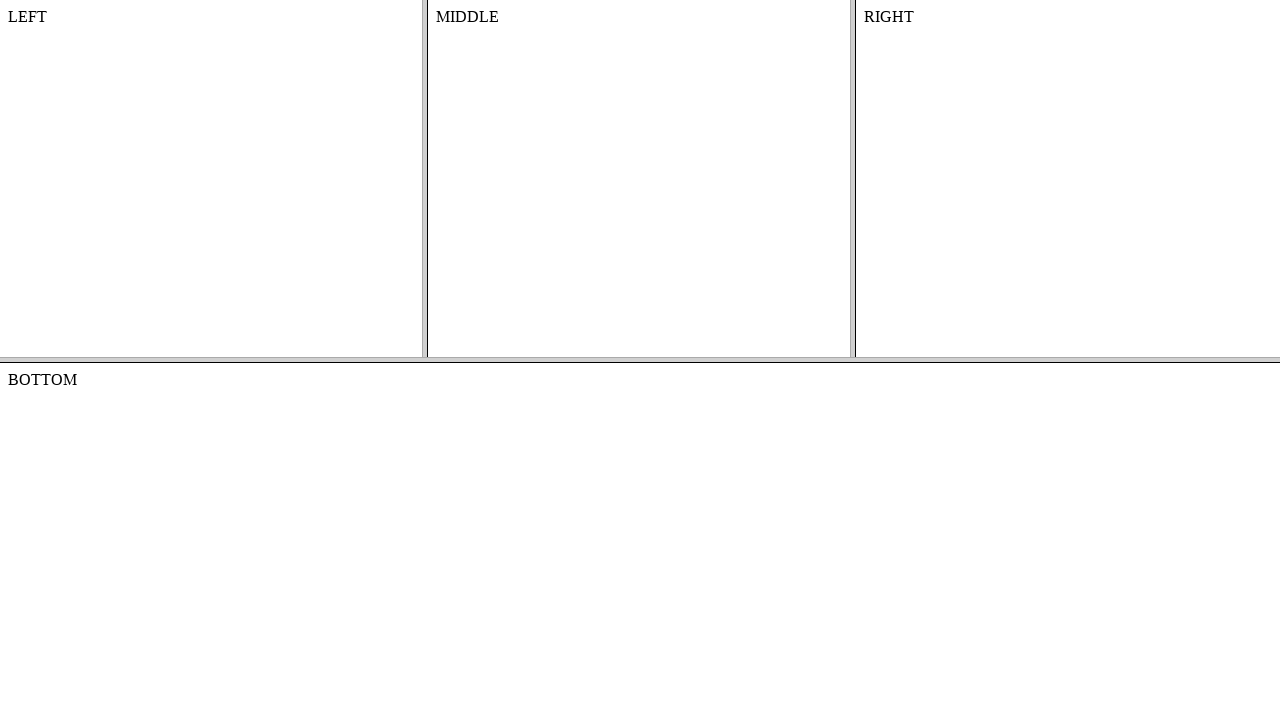

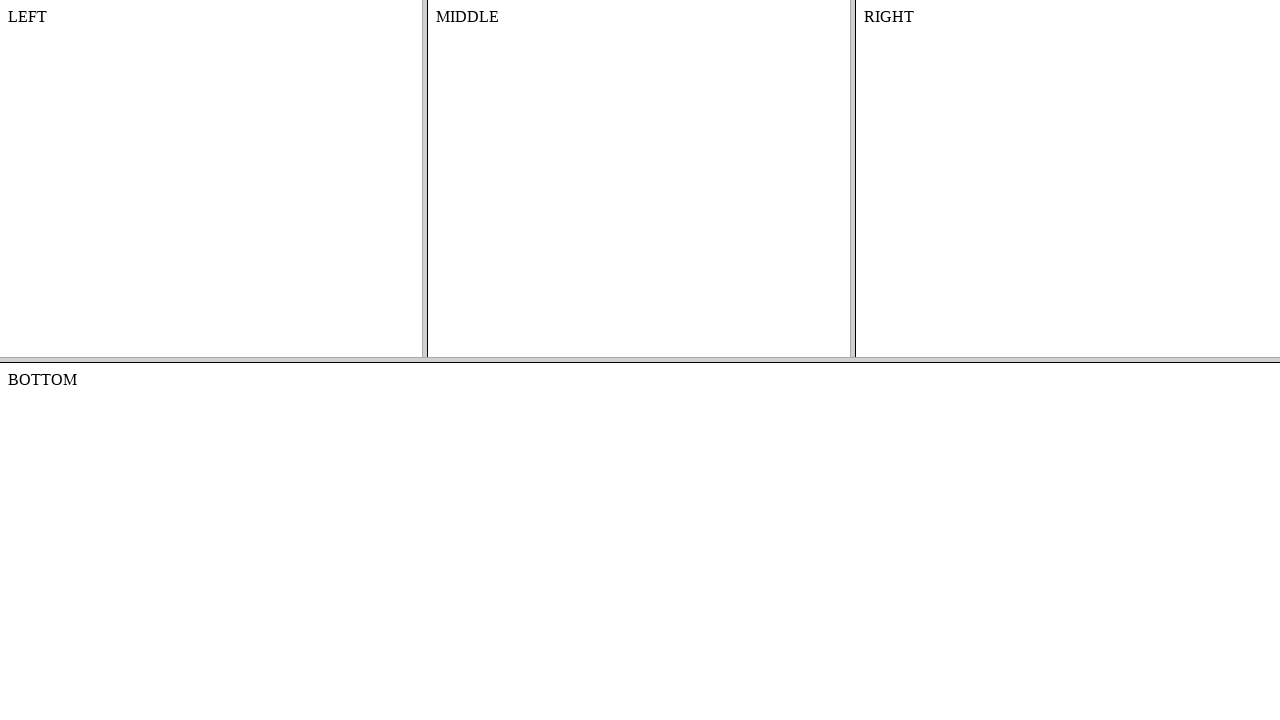